Navigates to Fast.com internet speed test, waits for the initial download test to complete, clicks to show more details including upload speed, and verifies the speed test results are displayed.

Starting URL: https://fast.com/

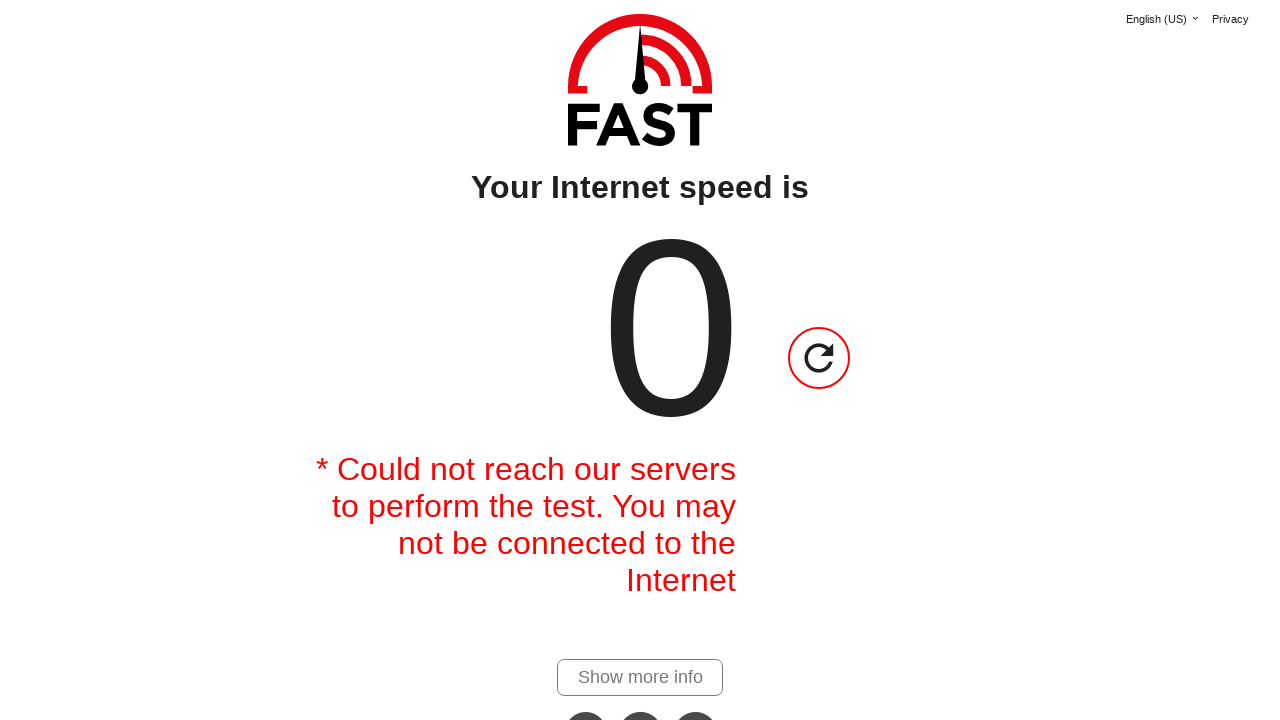

Waited for 'Show more details' link to become visible, indicating download test is complete
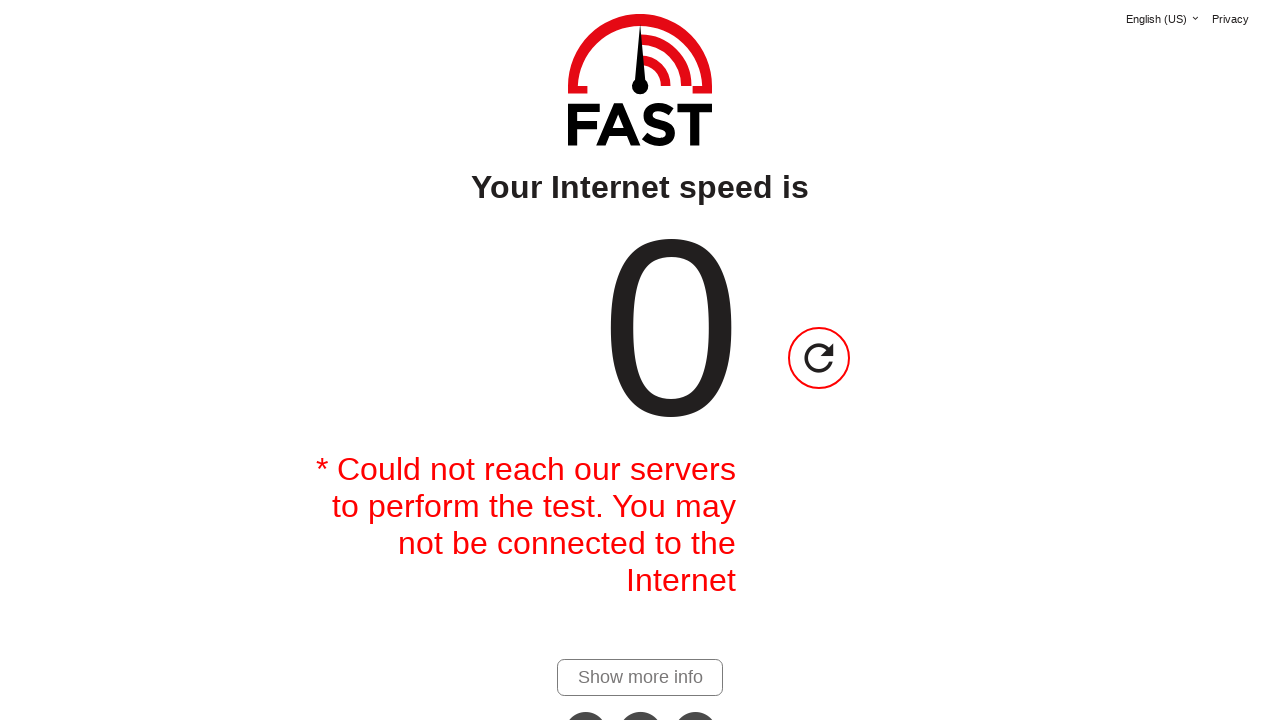

Clicked 'Show more details' link to reveal upload speed test at (640, 677) on #show-more-details-link
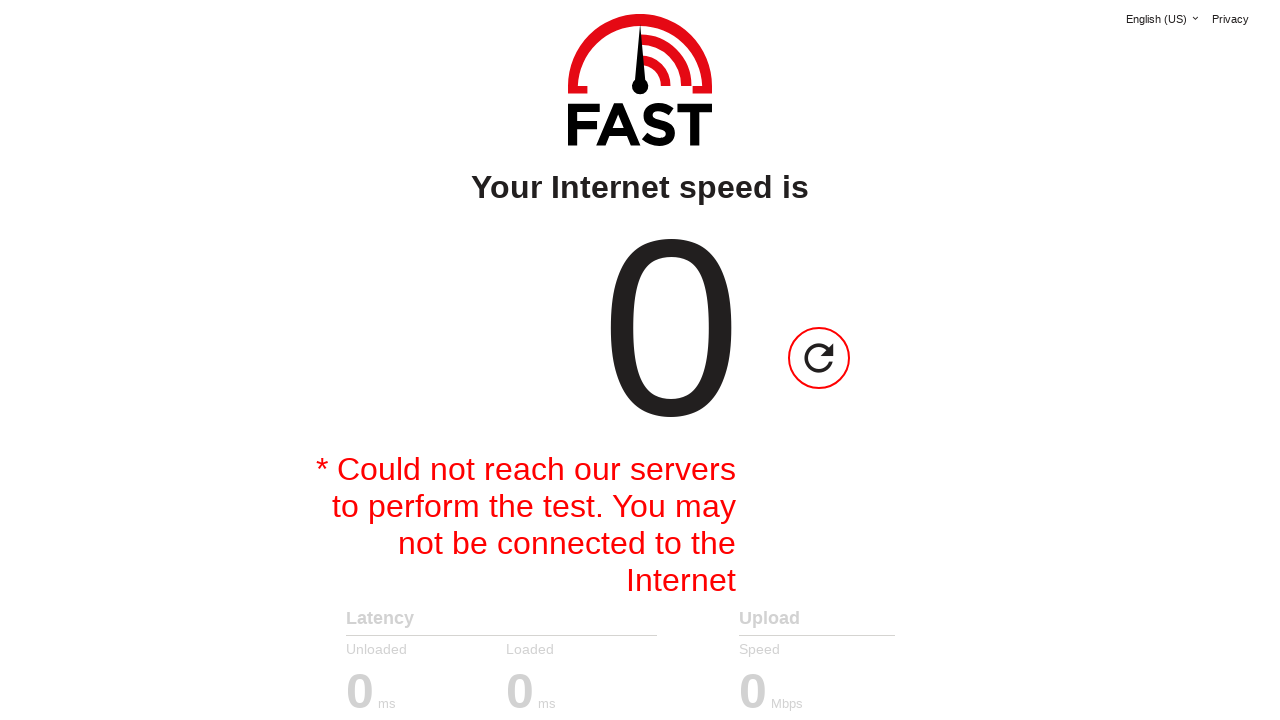

Waited for refresh button to appear, indicating upload test is complete
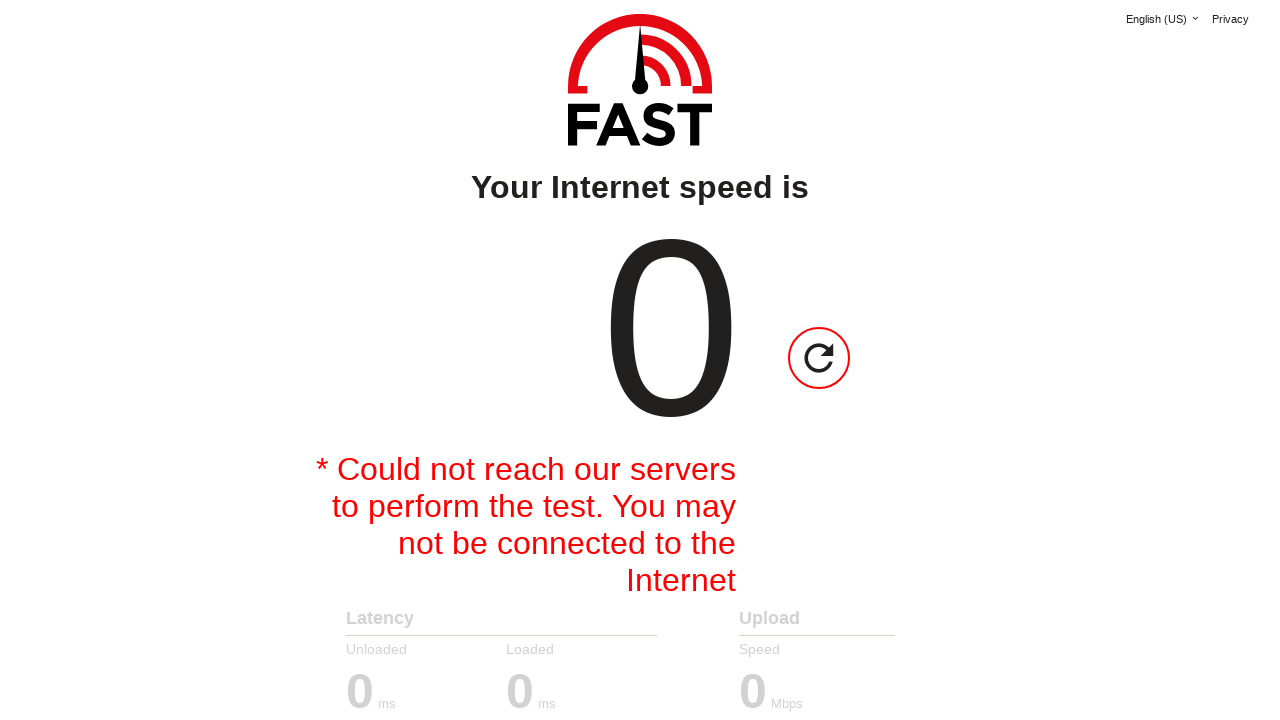

Verified download speed value is displayed
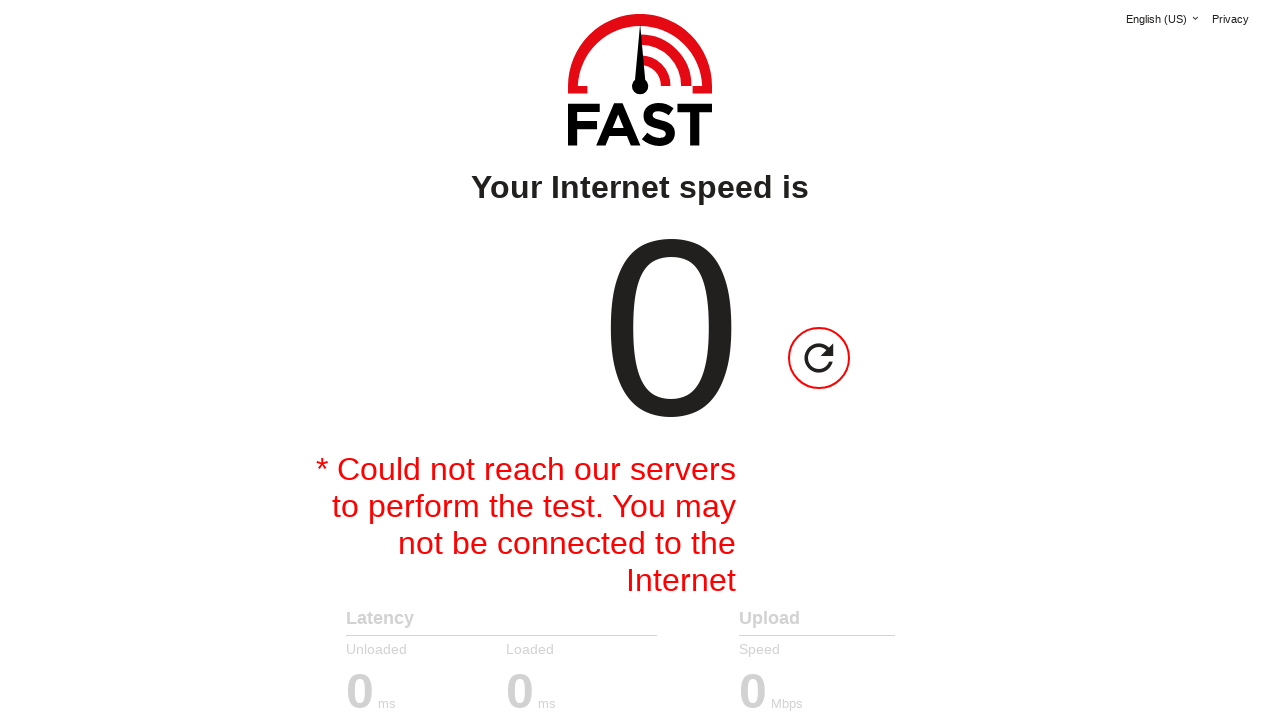

Verified upload speed value is displayed
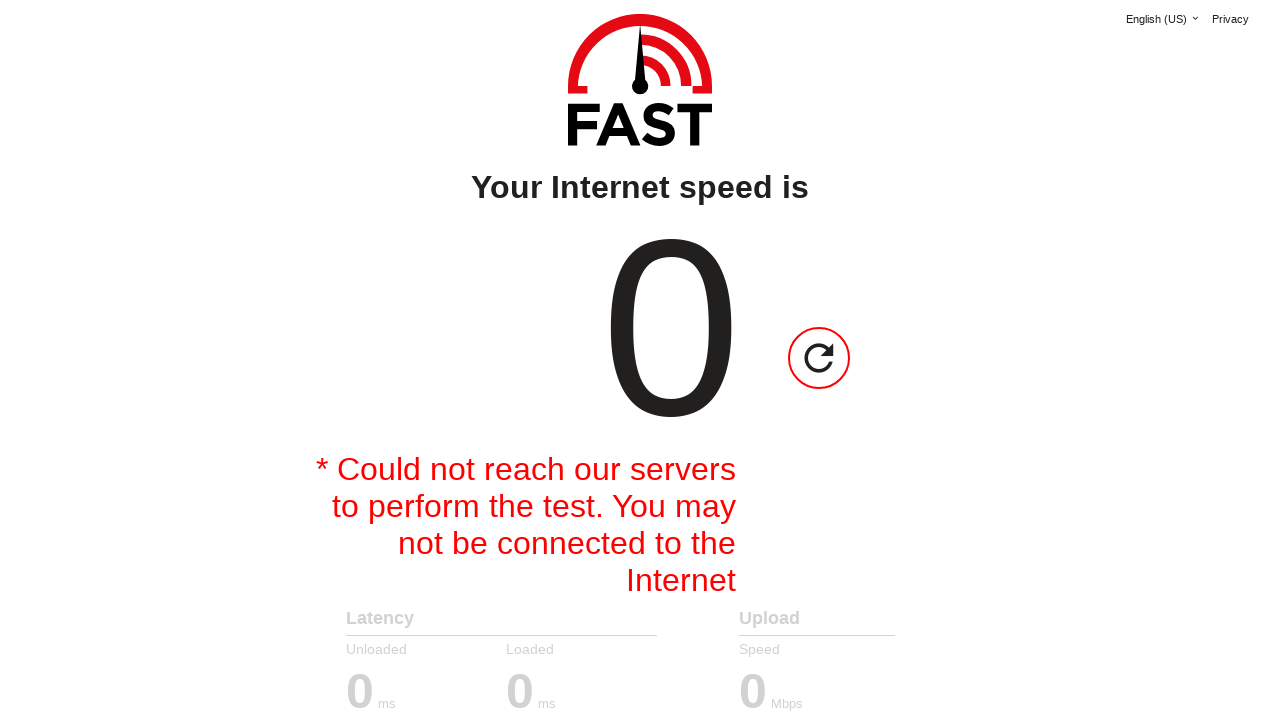

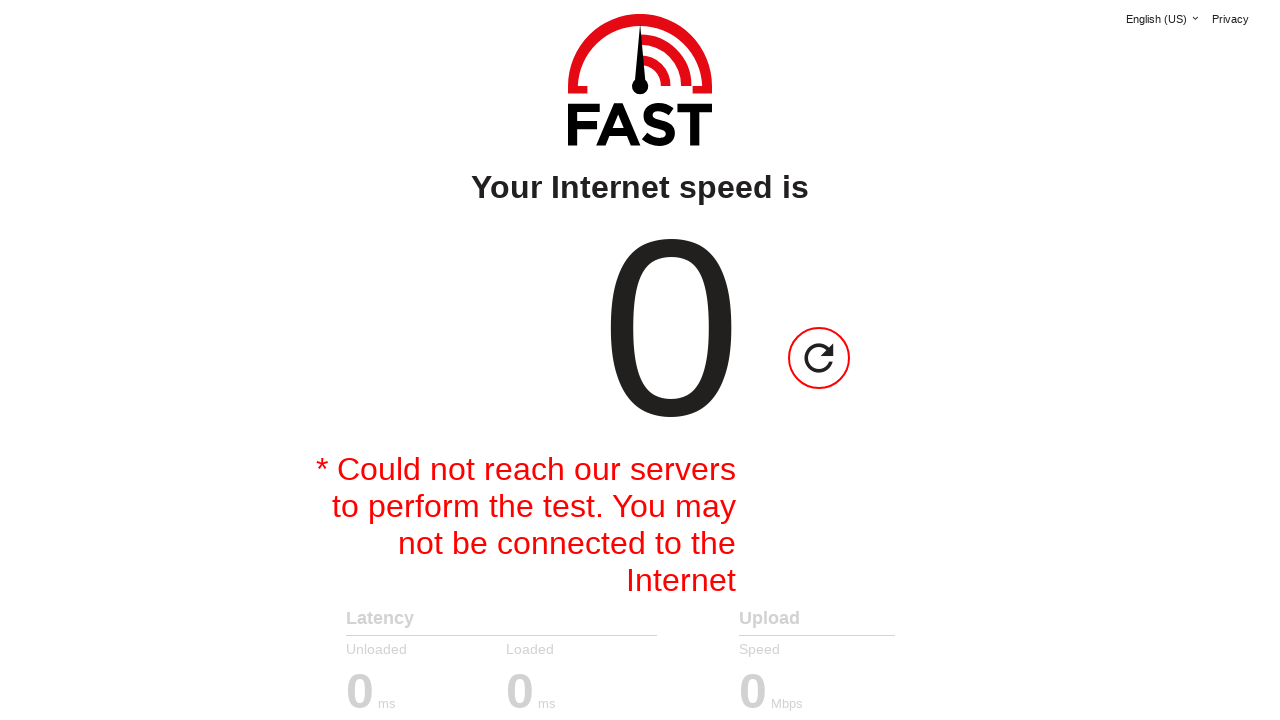